Tests form filling functionality by using keyboard TAB navigation to move between form fields and submit the form

Starting URL: https://demoqa.com/text-box

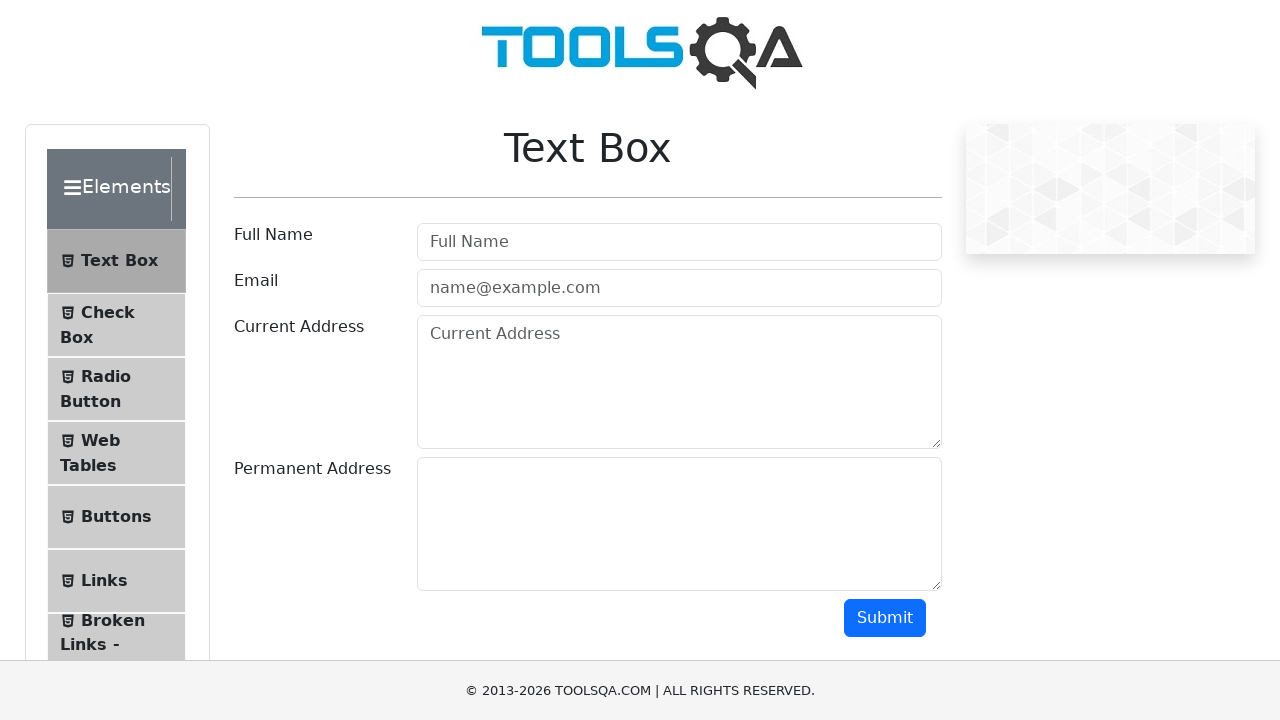

Filled username field with 'Roberto' on input#userName
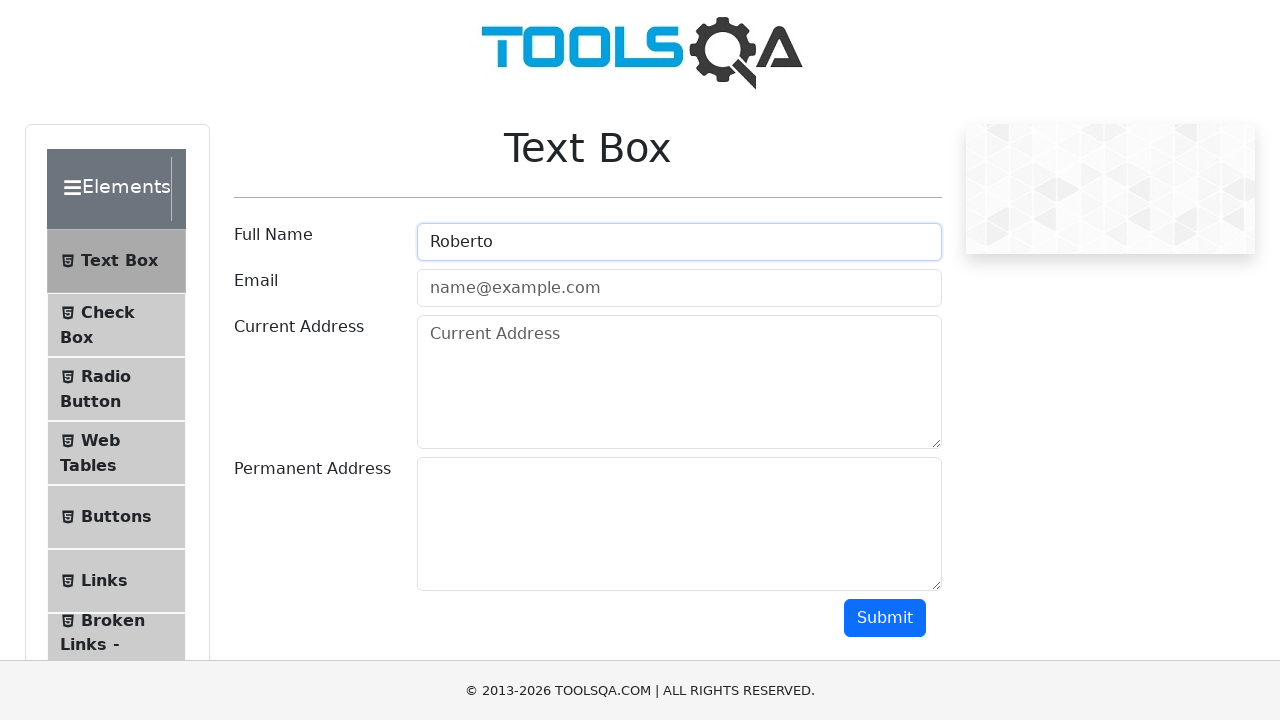

Pressed TAB to navigate from username field to email field on input#userName
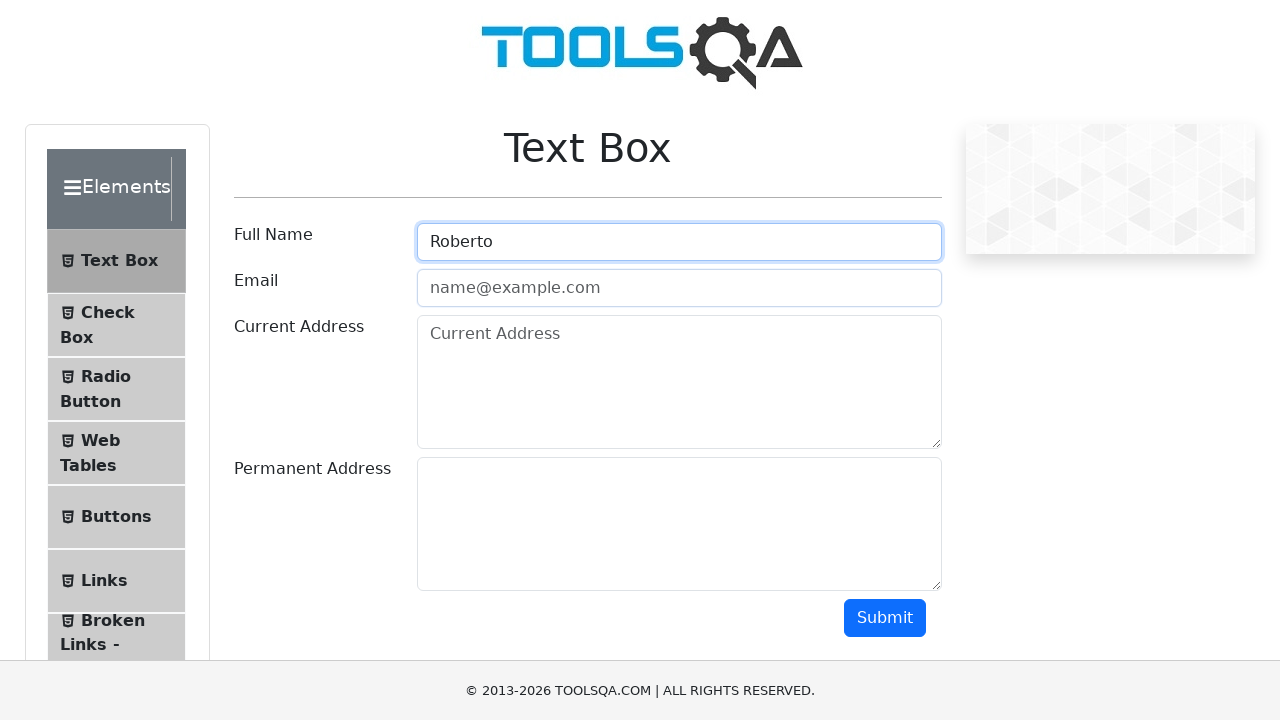

Filled email field with 'Roberto@gmail.com' on input#userEmail
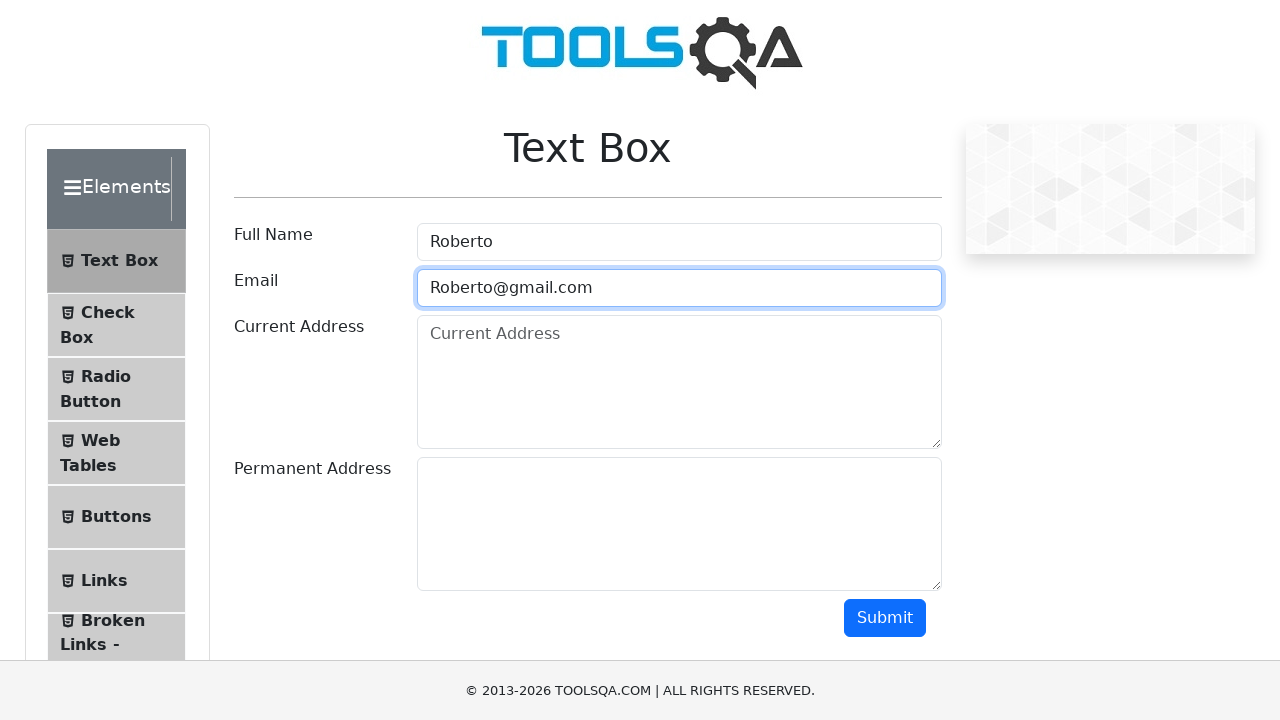

Pressed TAB to navigate from email field to current address field on input#userEmail
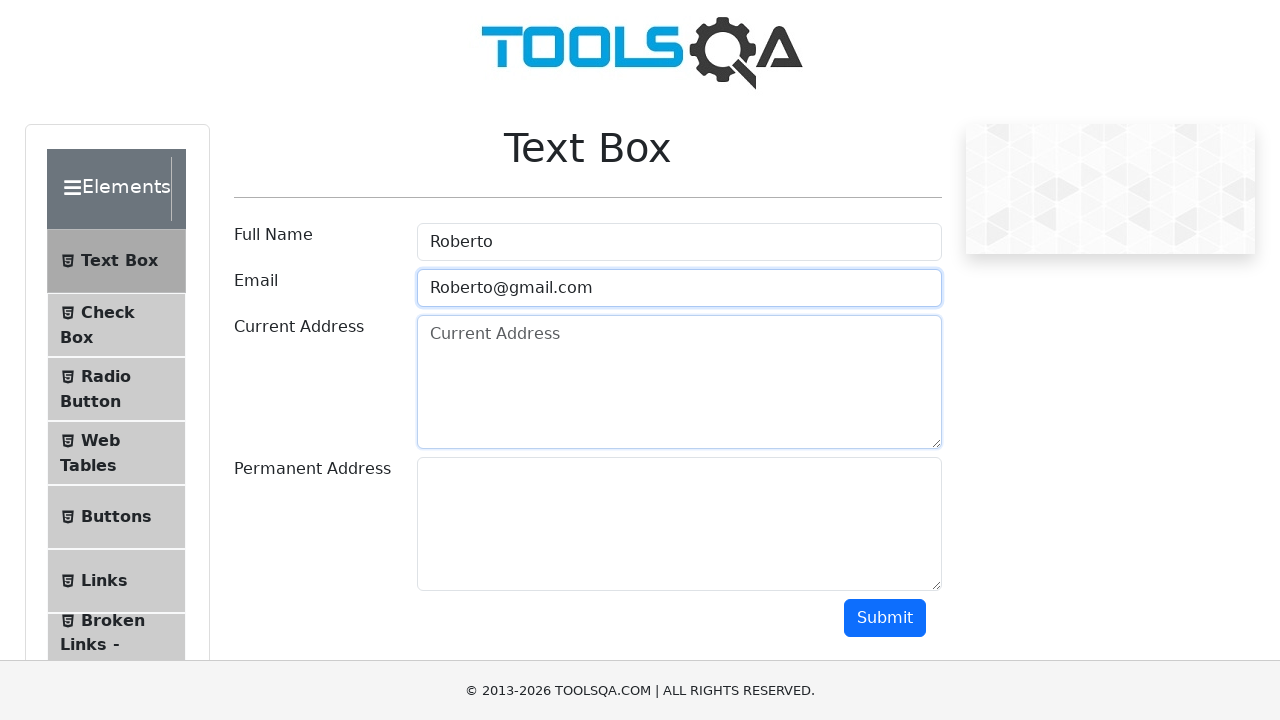

Filled current address field with 'Direccion 1' on textarea#currentAddress
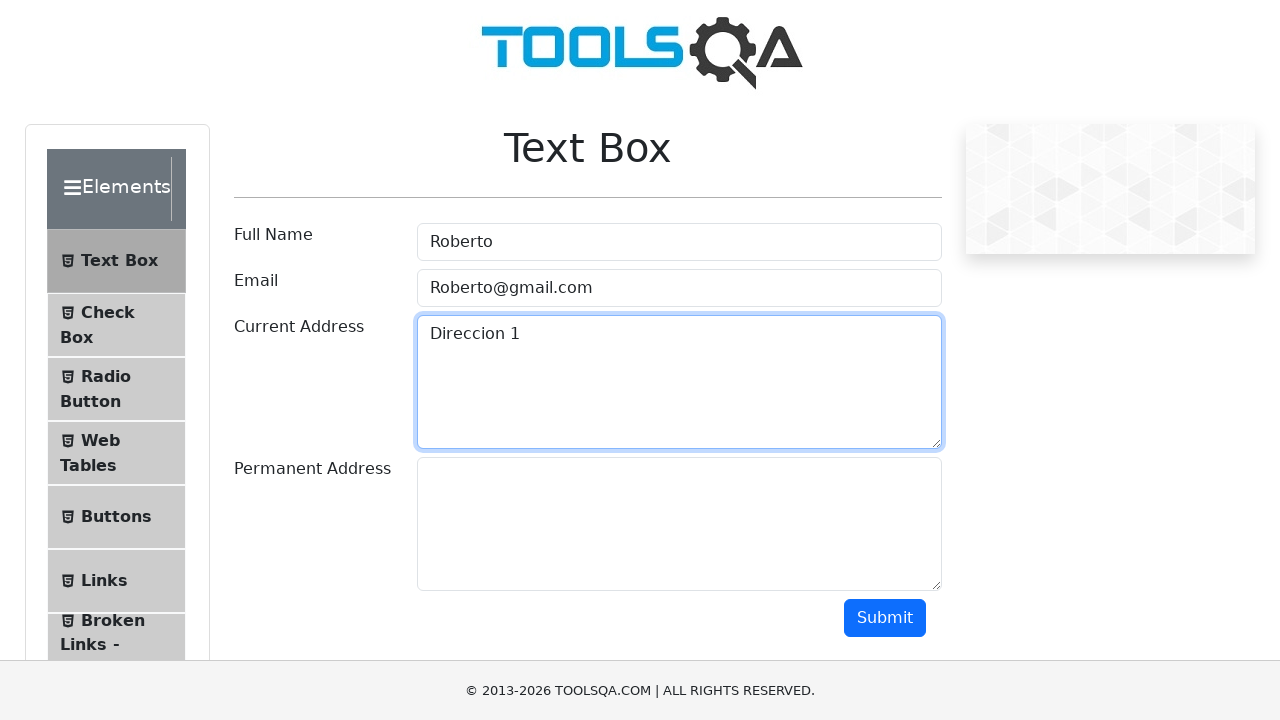

Pressed TAB to navigate from current address field to permanent address field on textarea#currentAddress
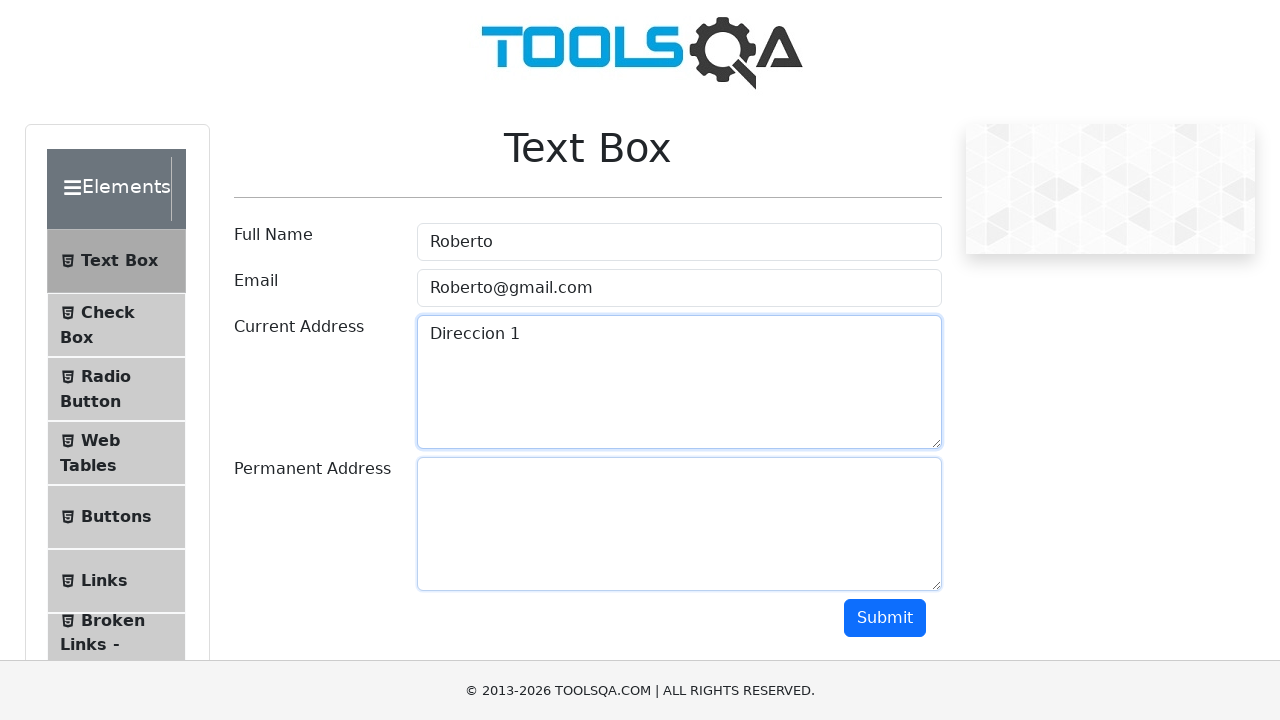

Filled permanent address field with 'Dirección 2' on textarea#permanentAddress
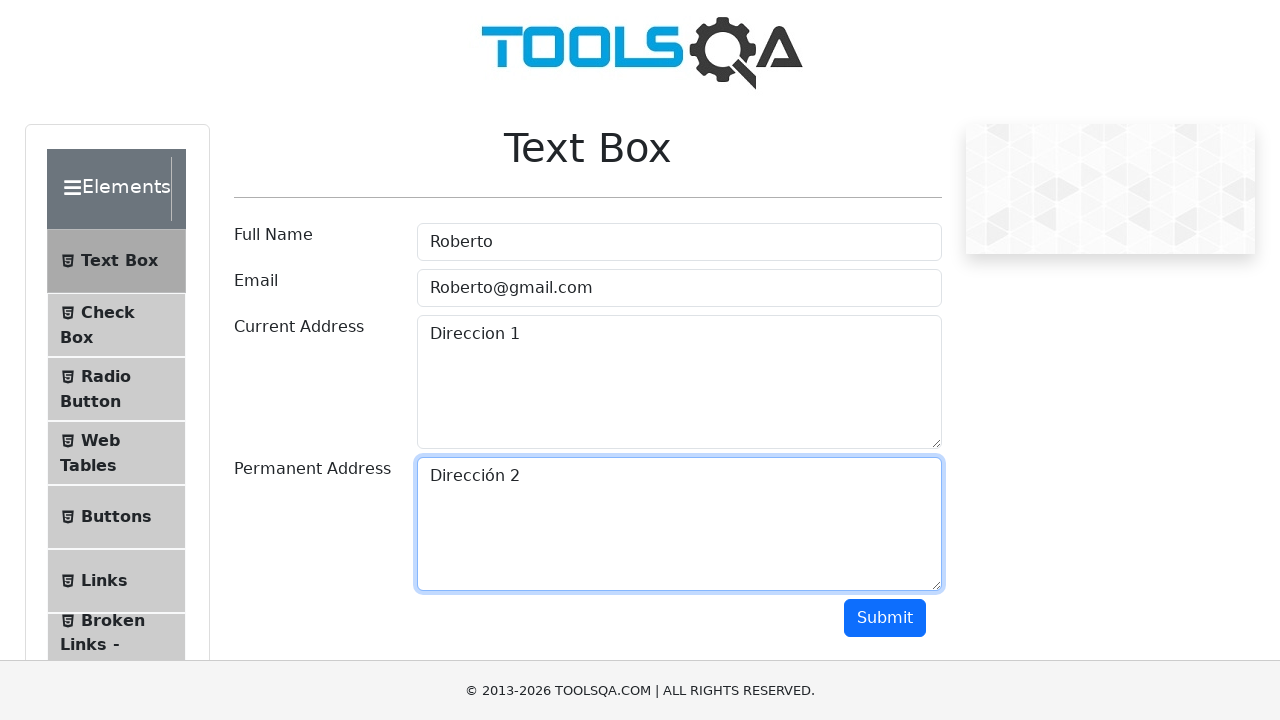

Clicked submit button to submit the form at (885, 618) on button#submit
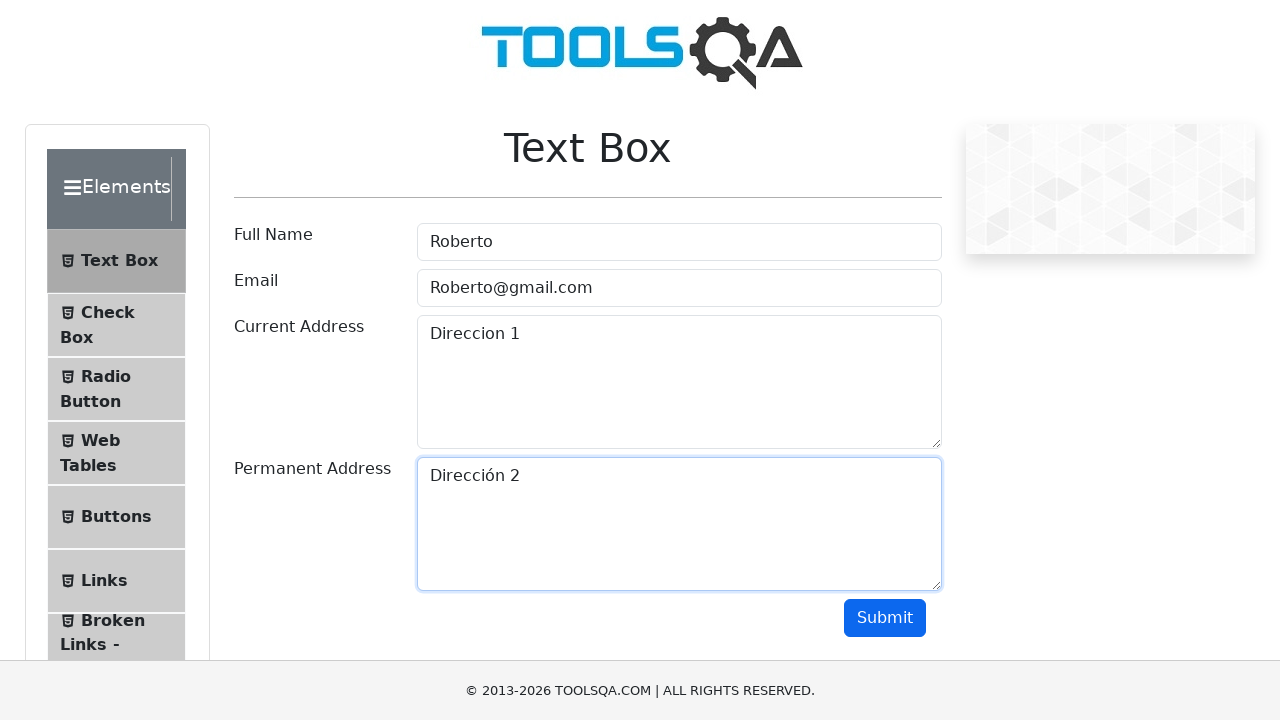

Waited 2 seconds for form submission to complete
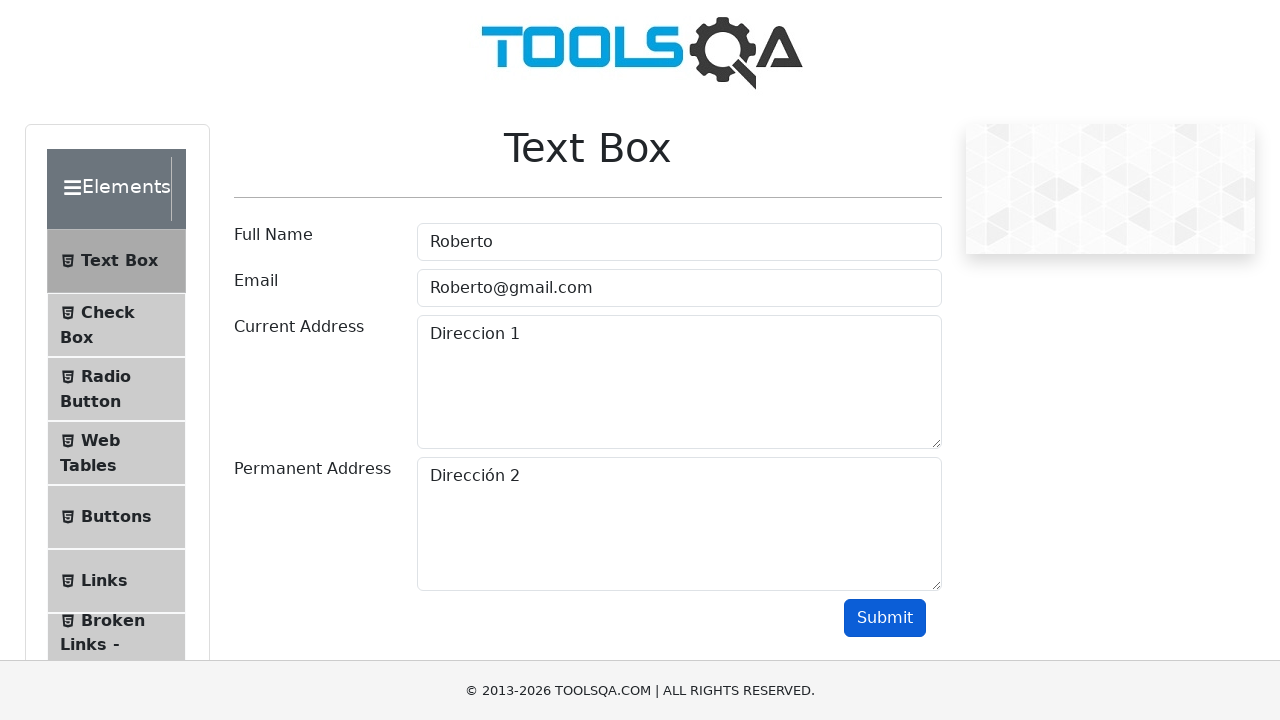

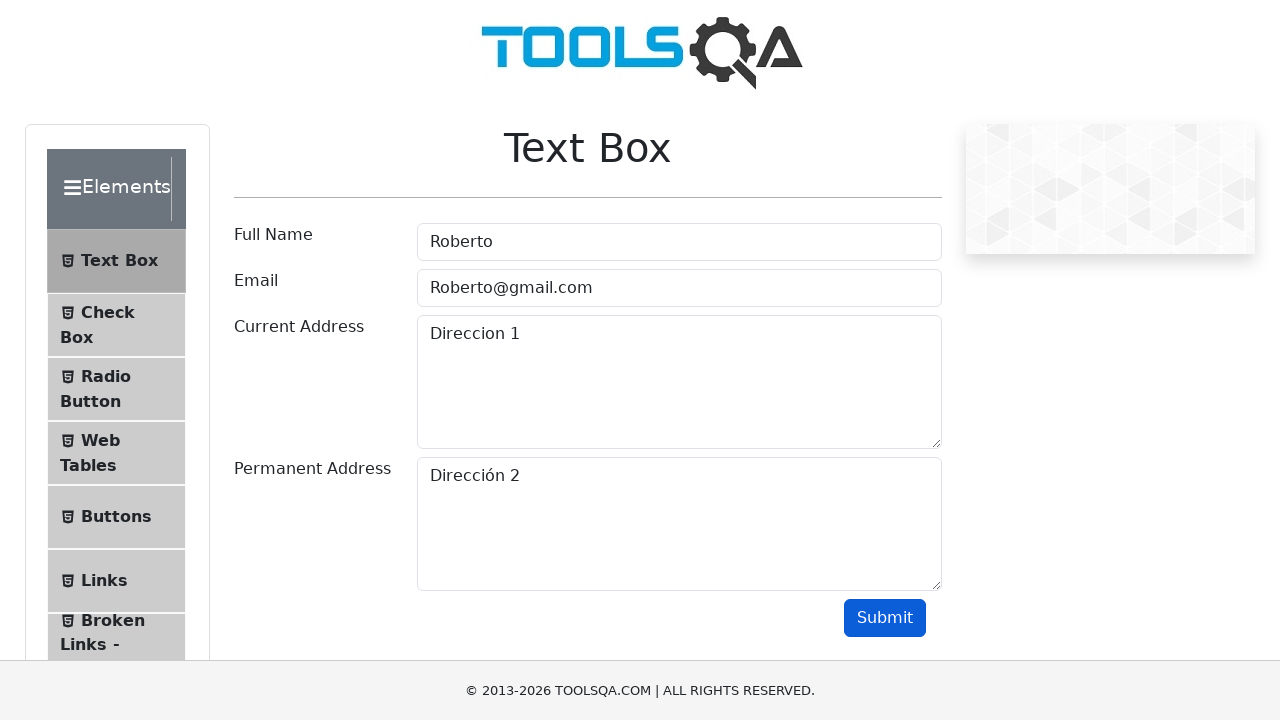